Tests form element validation on a registration page by checking visibility, enabled state, and default values of form fields including first name input, male radio button, and submit button

Starting URL: https://demo.automationtesting.in/Register.html

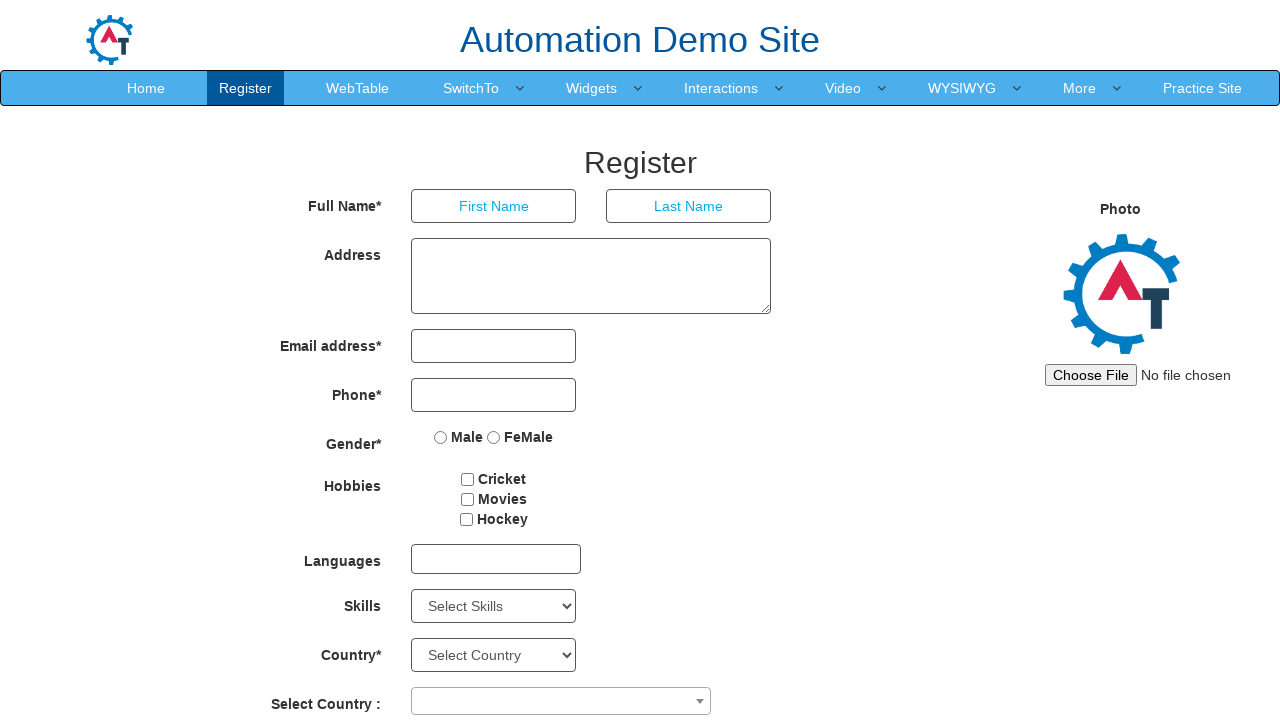

First name input field is visible
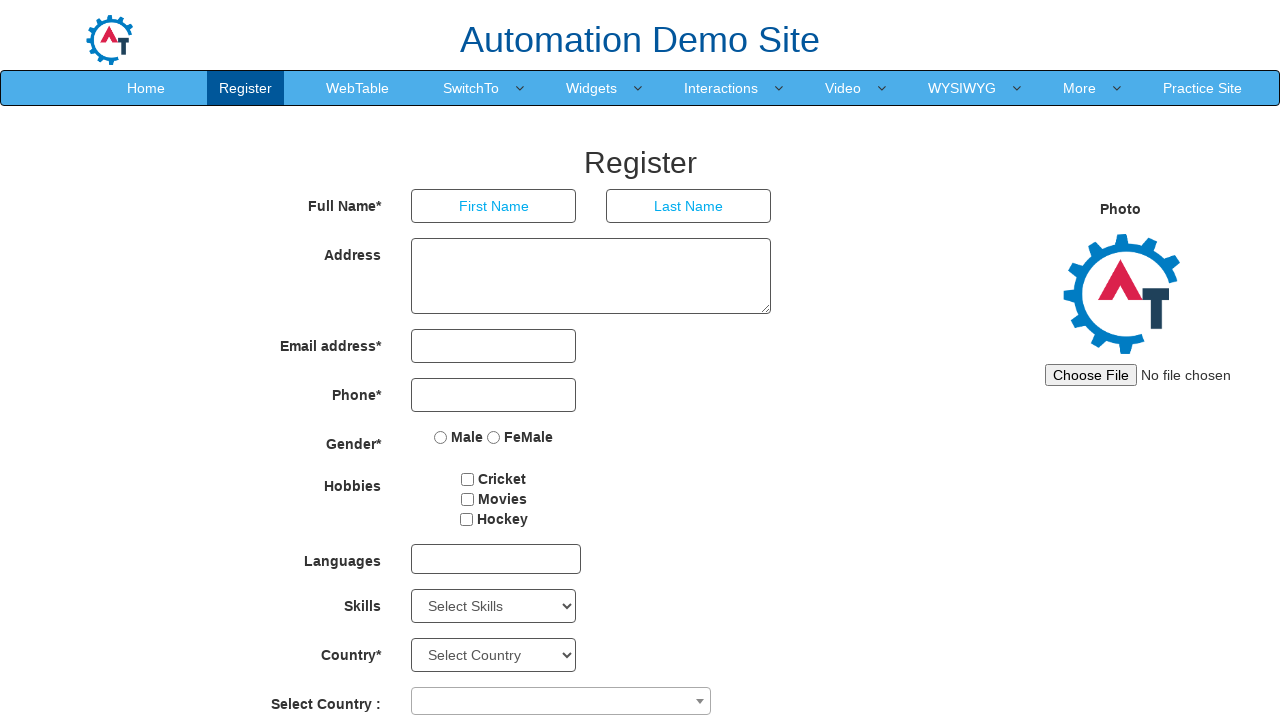

Verified first name input field is visible
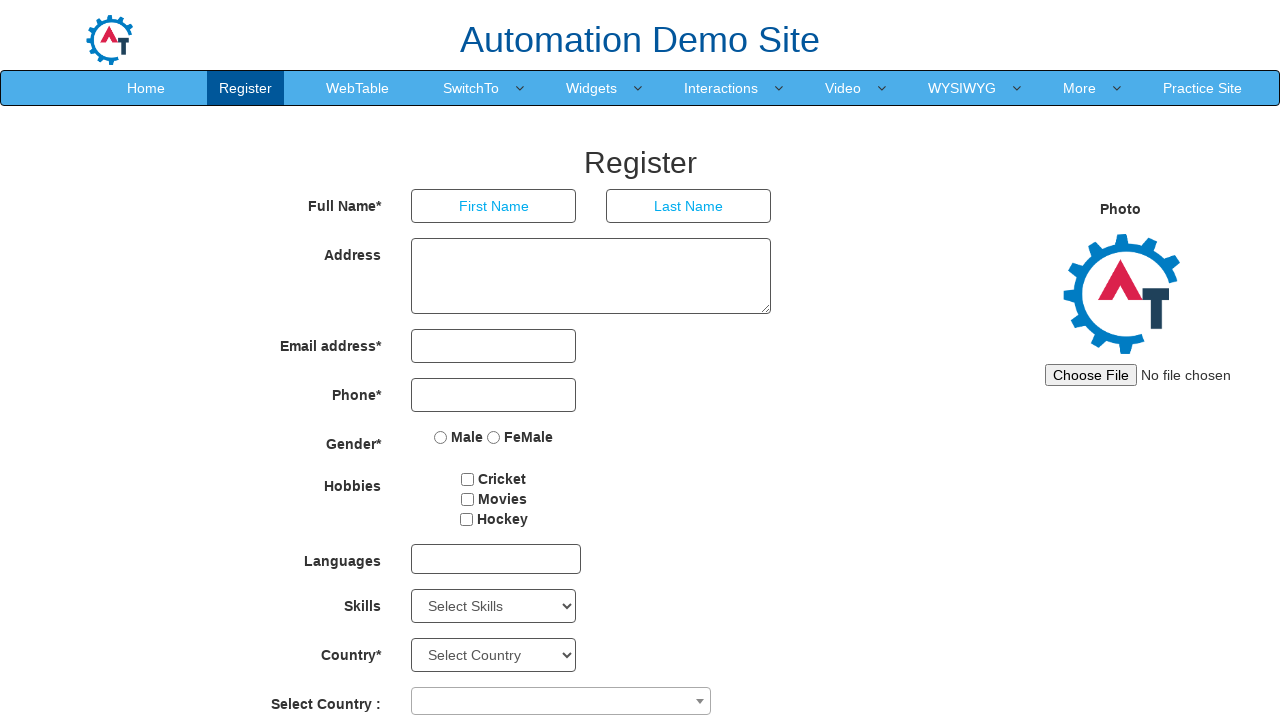

Verified first name input field is enabled
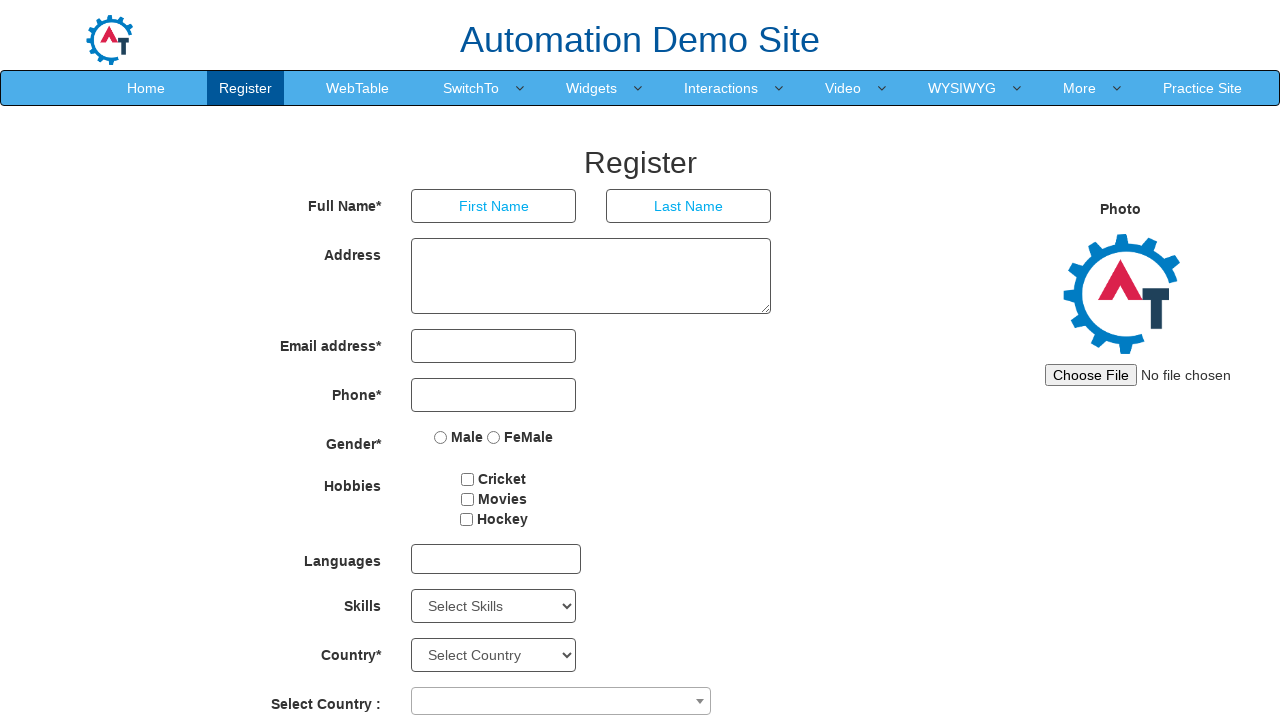

Verified first name field placeholder is 'First Name'
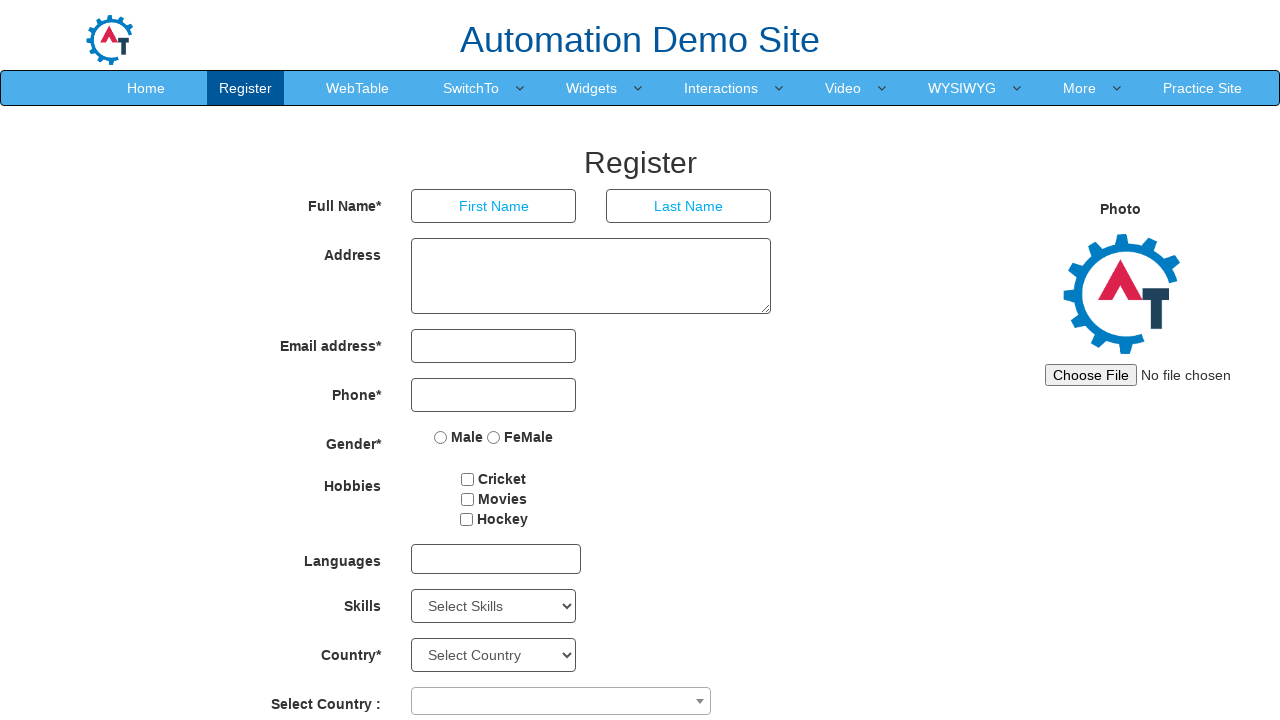

Verified male radio button is visible
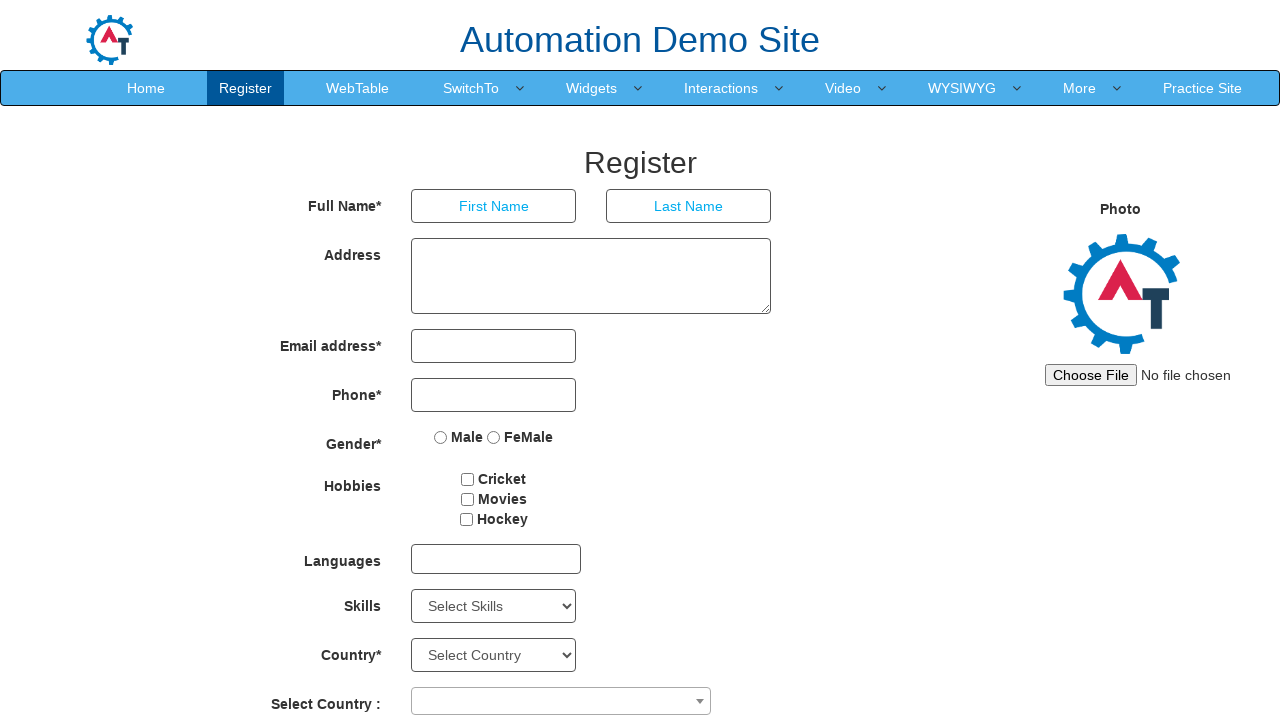

Verified male radio button is enabled
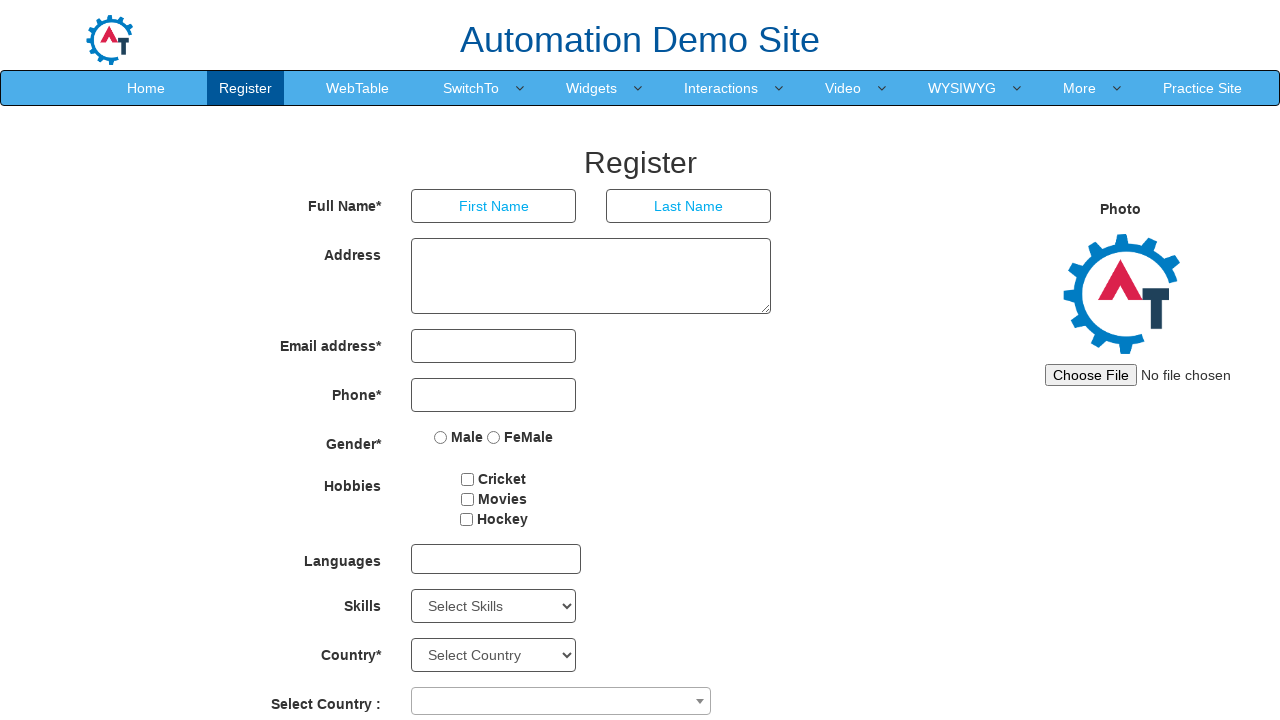

Clicked male radio button at (441, 437) on input[name='radiooptions'] >> nth=0
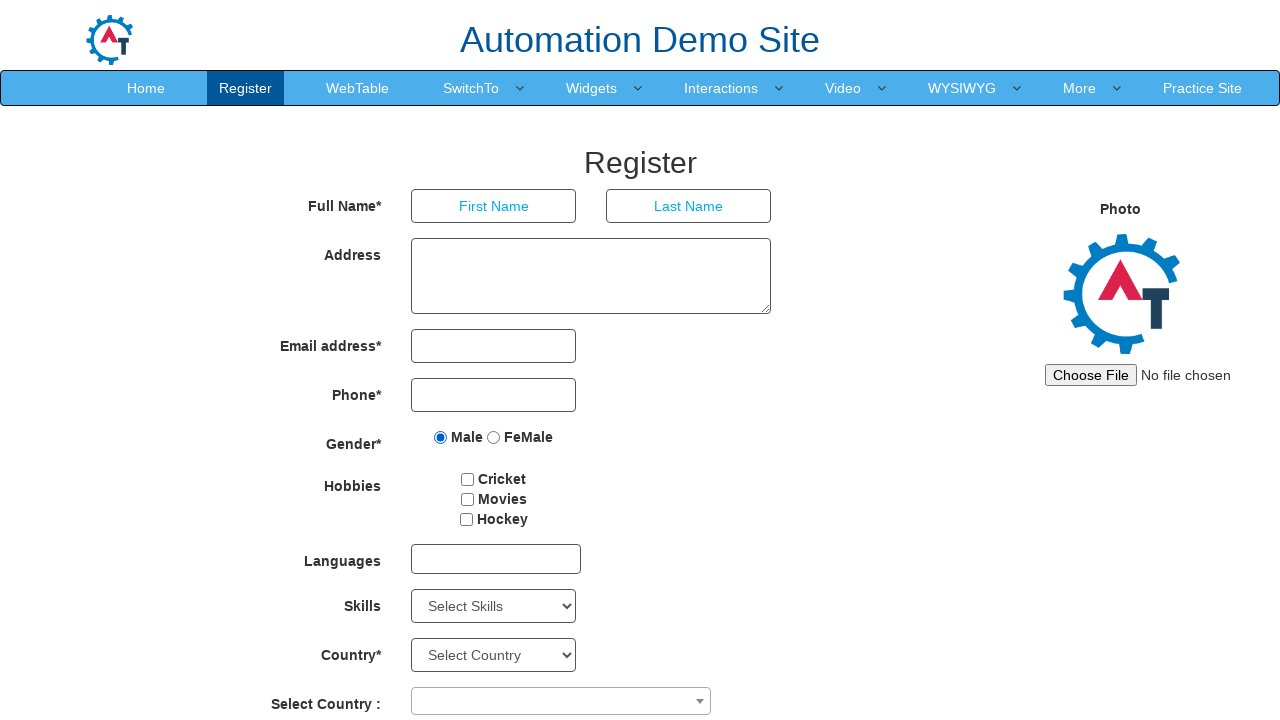

Verified male radio button is selected
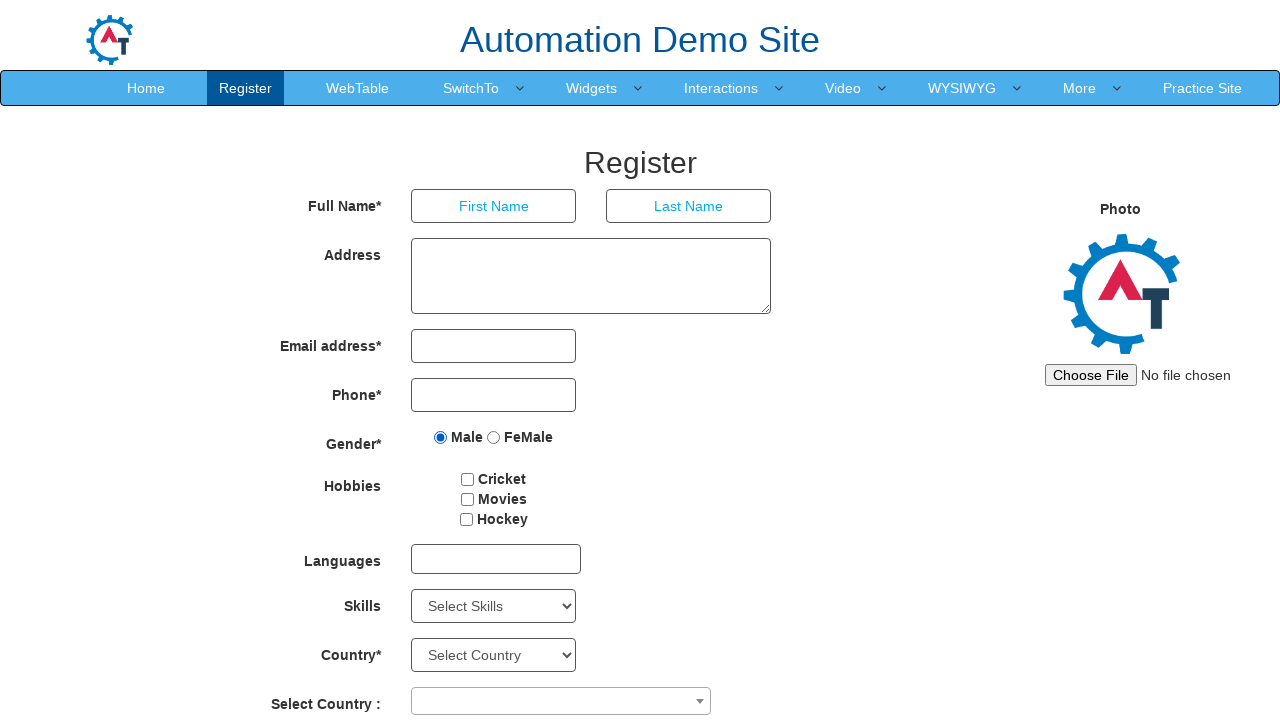

Verified submit button is visible
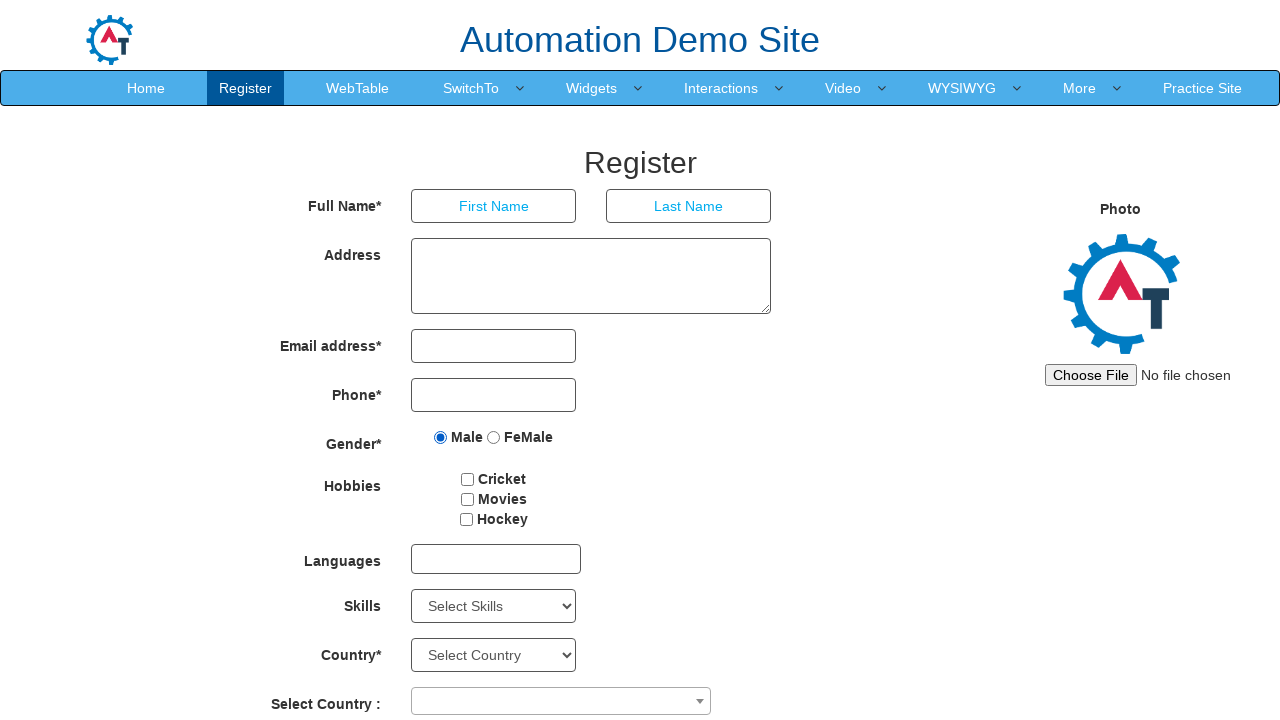

Verified submit button is enabled
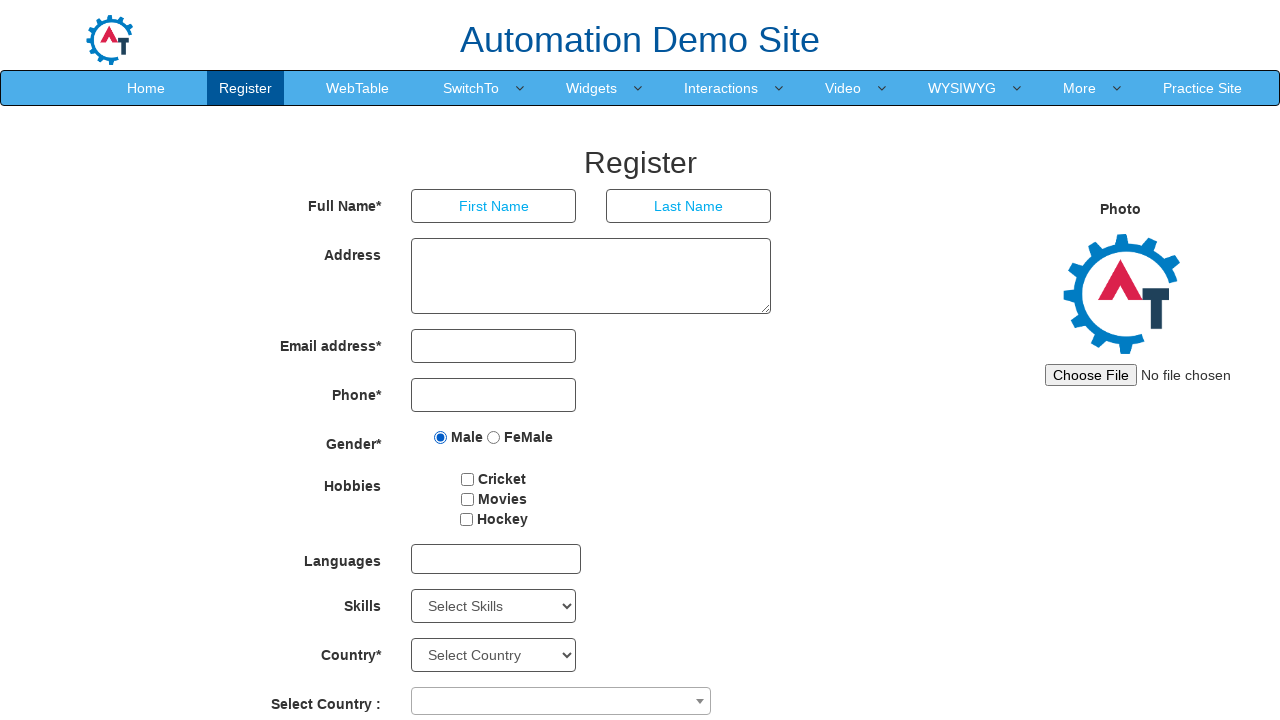

Verified submit button text is 'Submit'
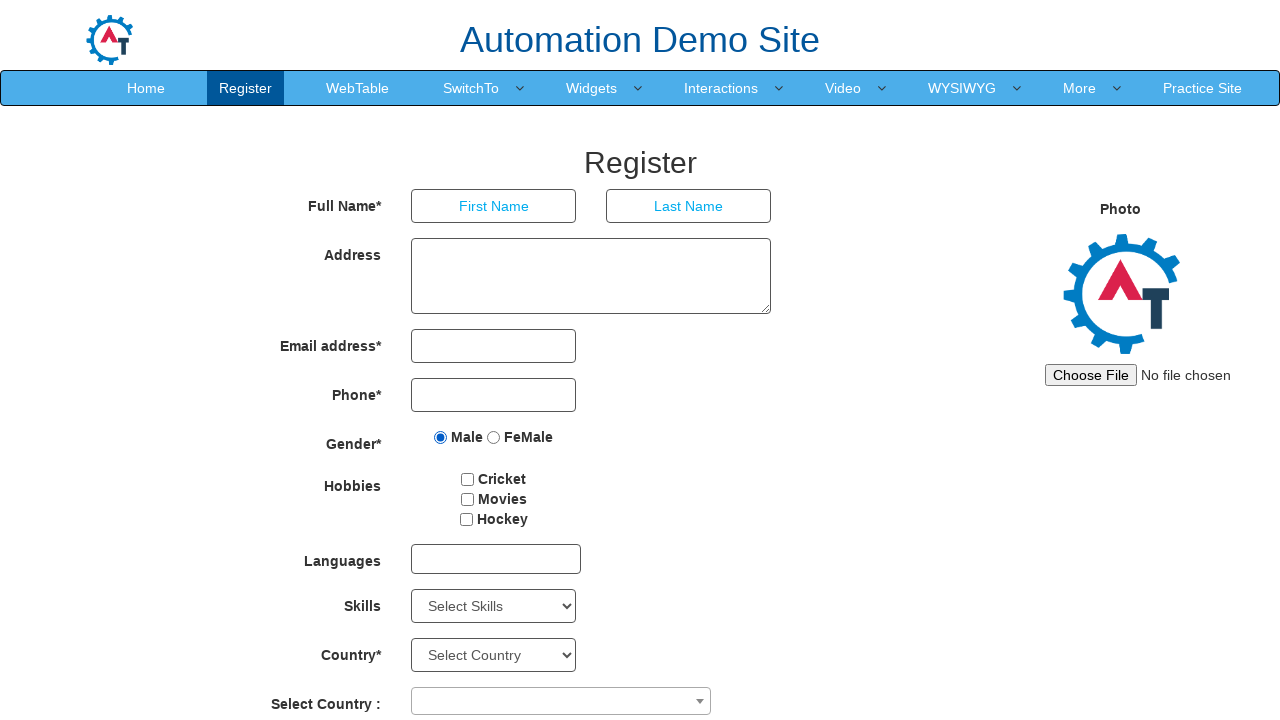

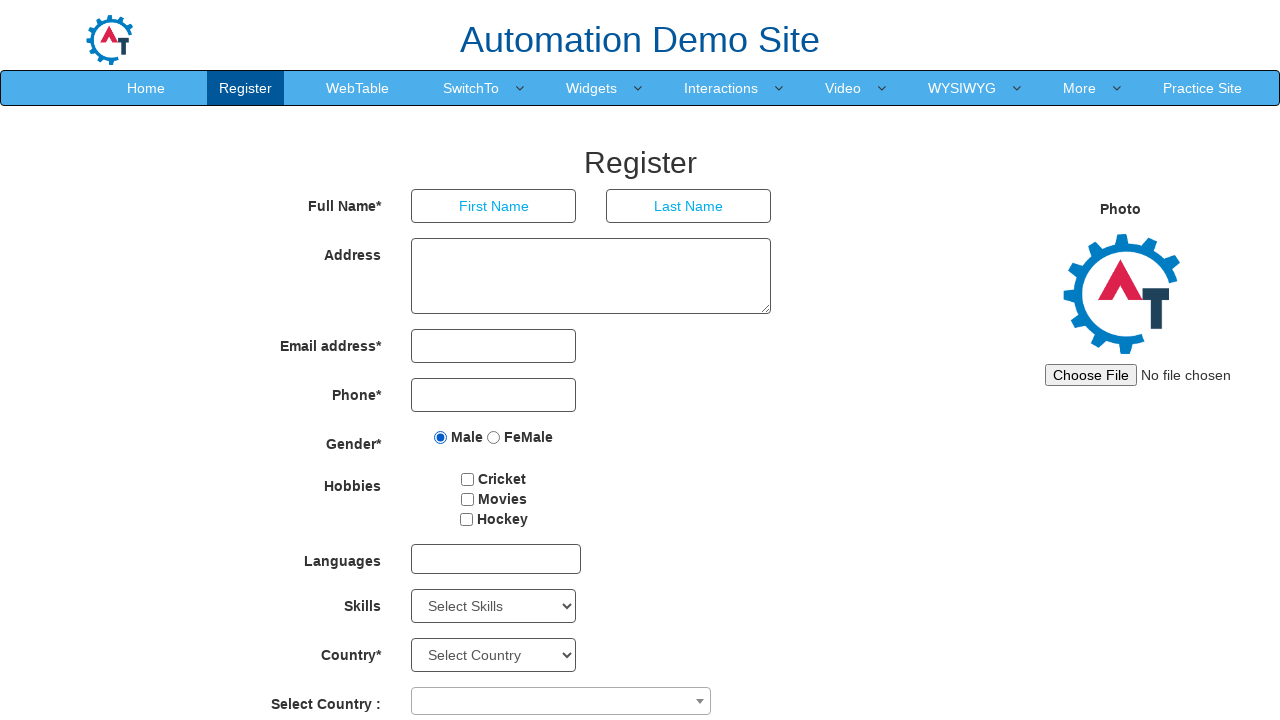